Tests basic form interaction on a test page by filling a textarea, clicking a link to navigate away, going back, and then clearing the textarea field

Starting URL: https://omayo.blogspot.com/

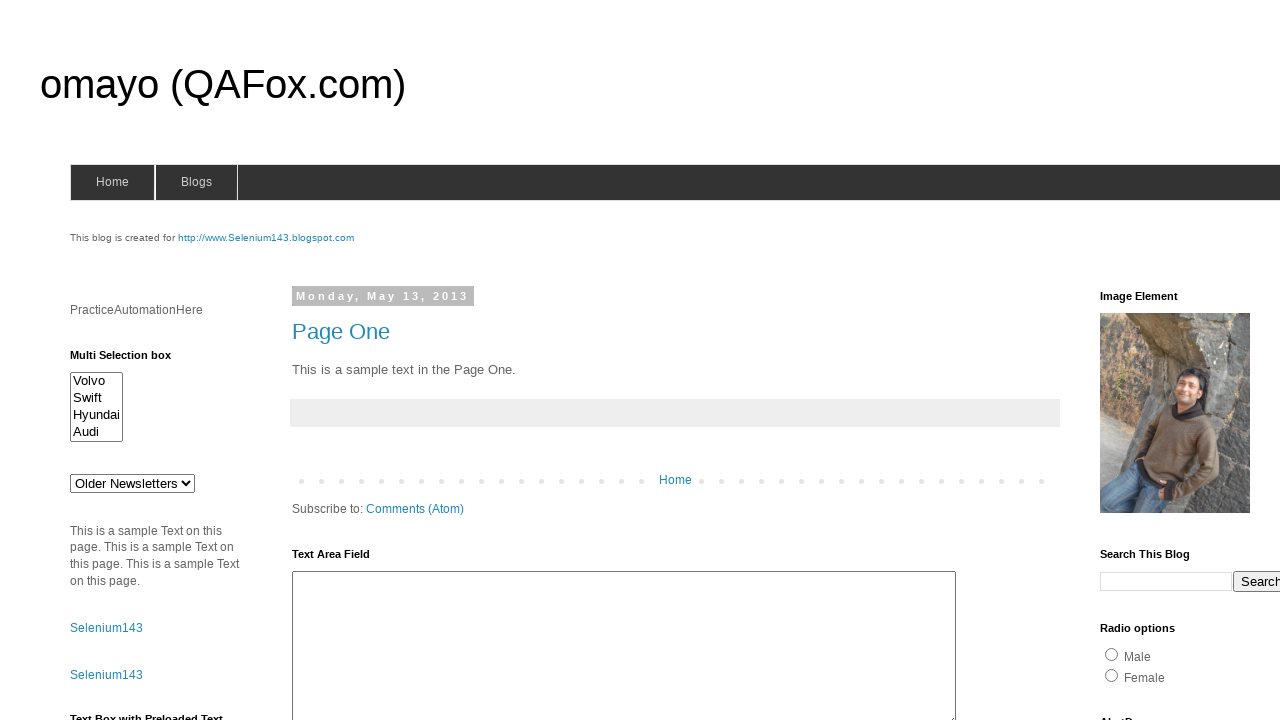

Filled textarea with 'Madhu Virat' on textarea#ta1
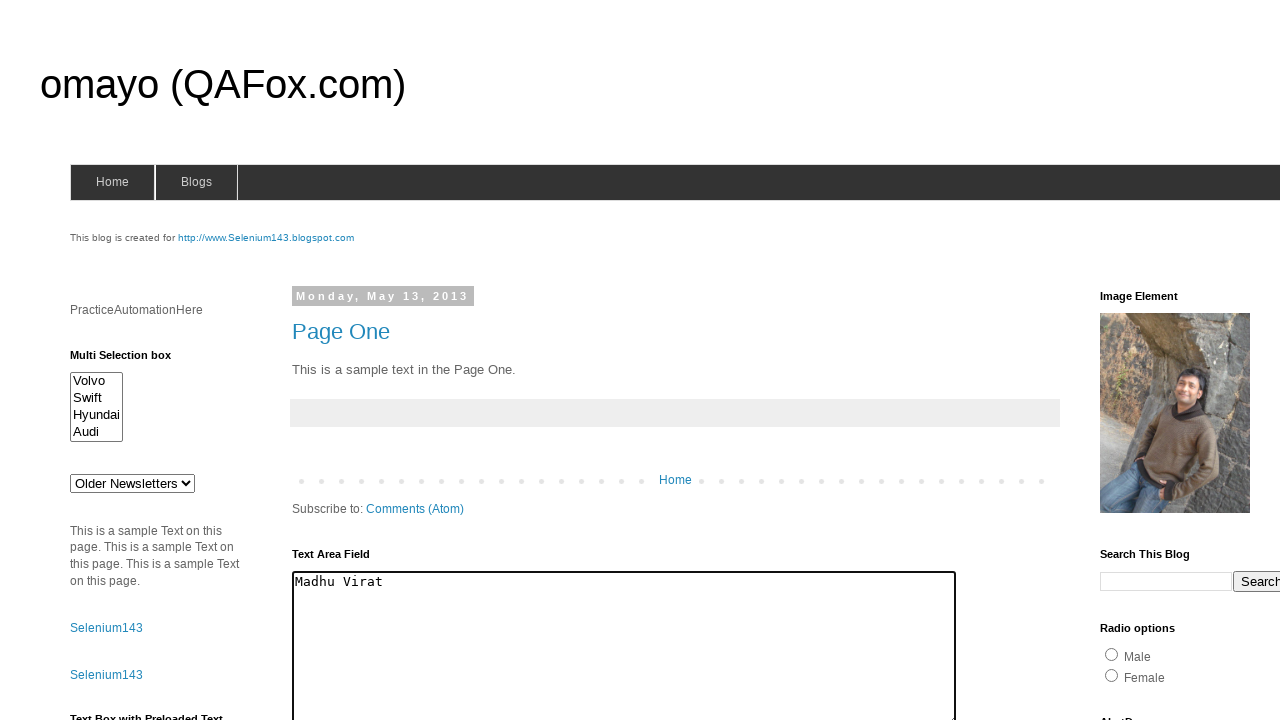

Clicked on 'compendiumdev' link to navigate away at (1160, 360) on text=compendiumdev
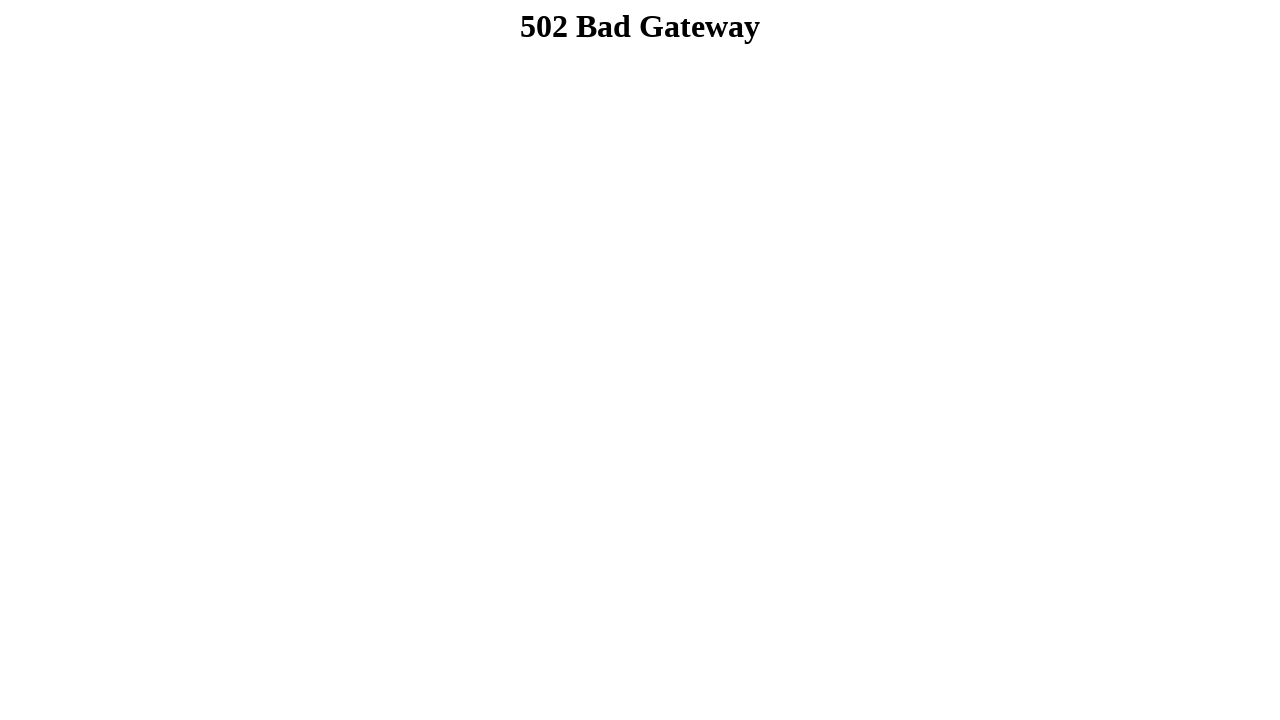

Page loaded after navigation
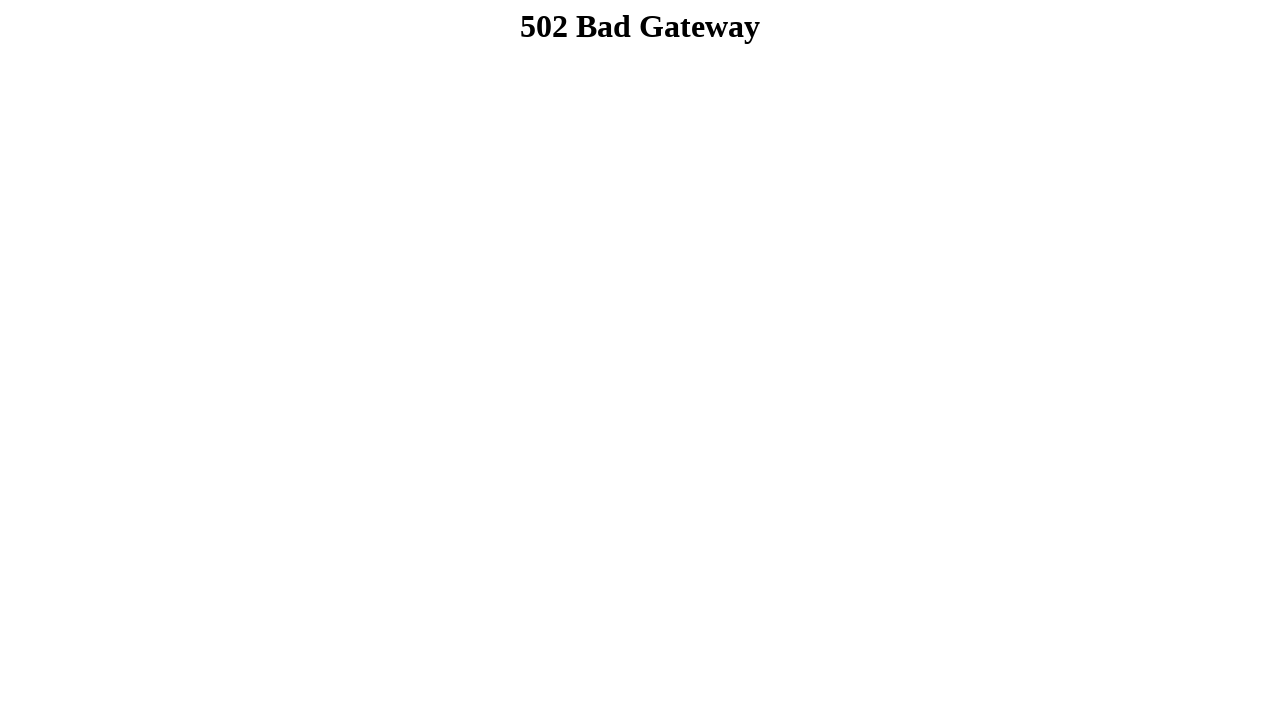

Navigated back to previous page
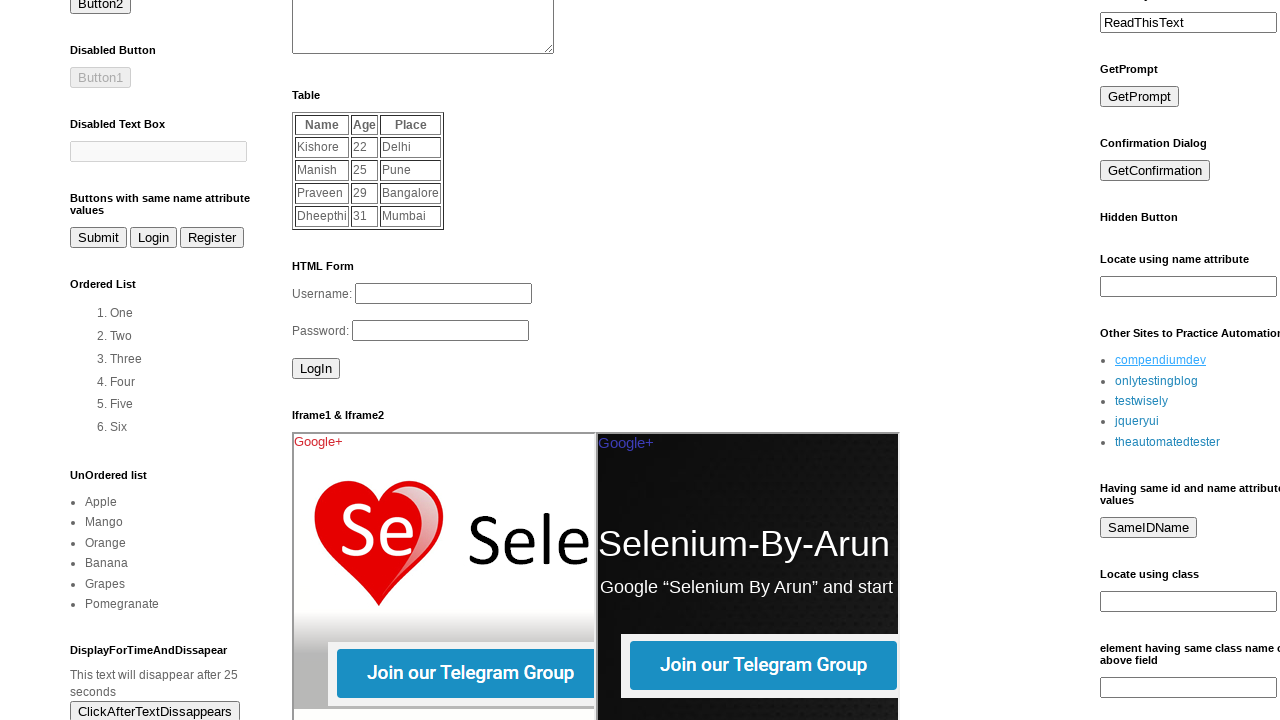

Cleared textarea field on textarea#ta1
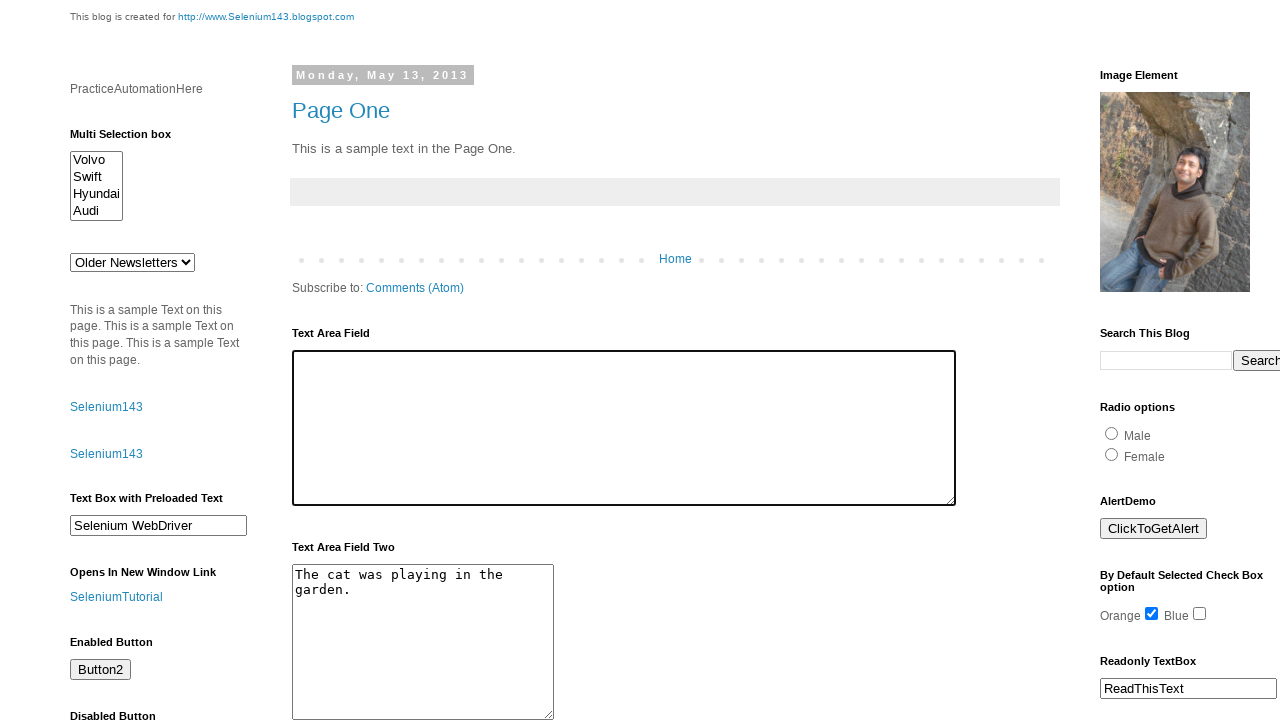

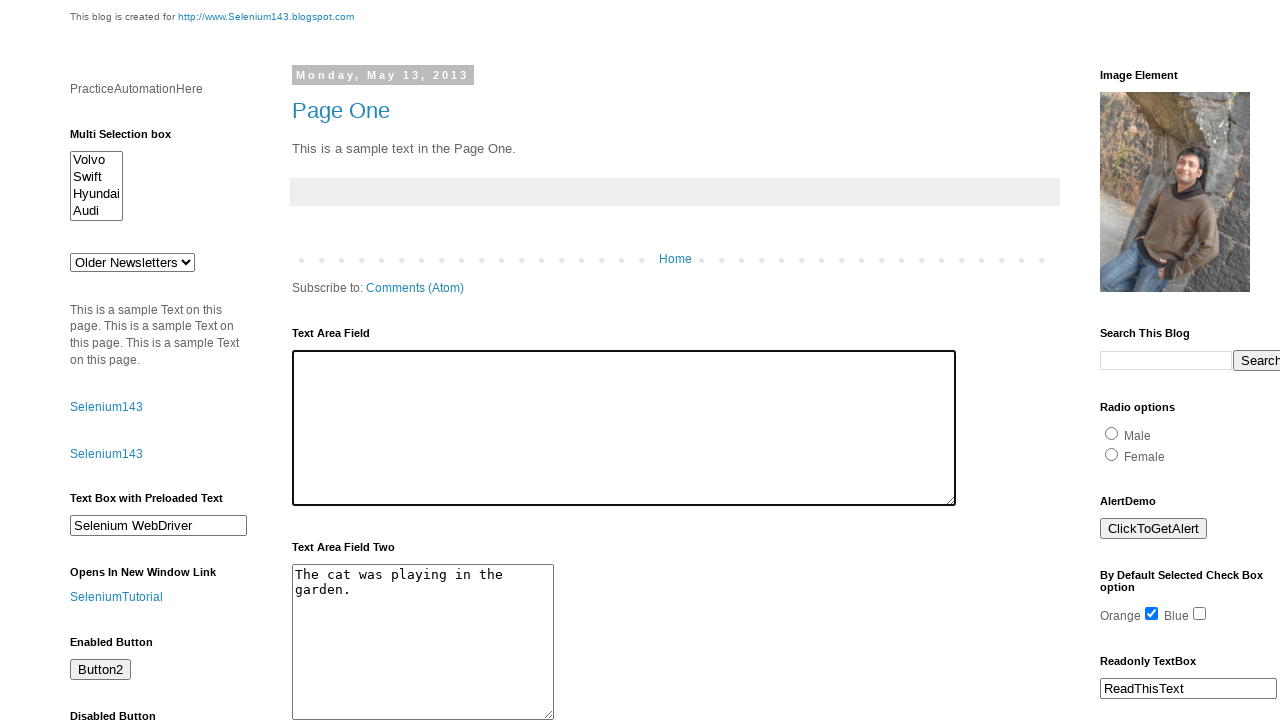